Tests alert handling functionality by triggering and interacting with JavaScript alerts and confirmation dialogs on a practice automation page

Starting URL: http://www.rahulshettyacademy.com/AutomationPractice/

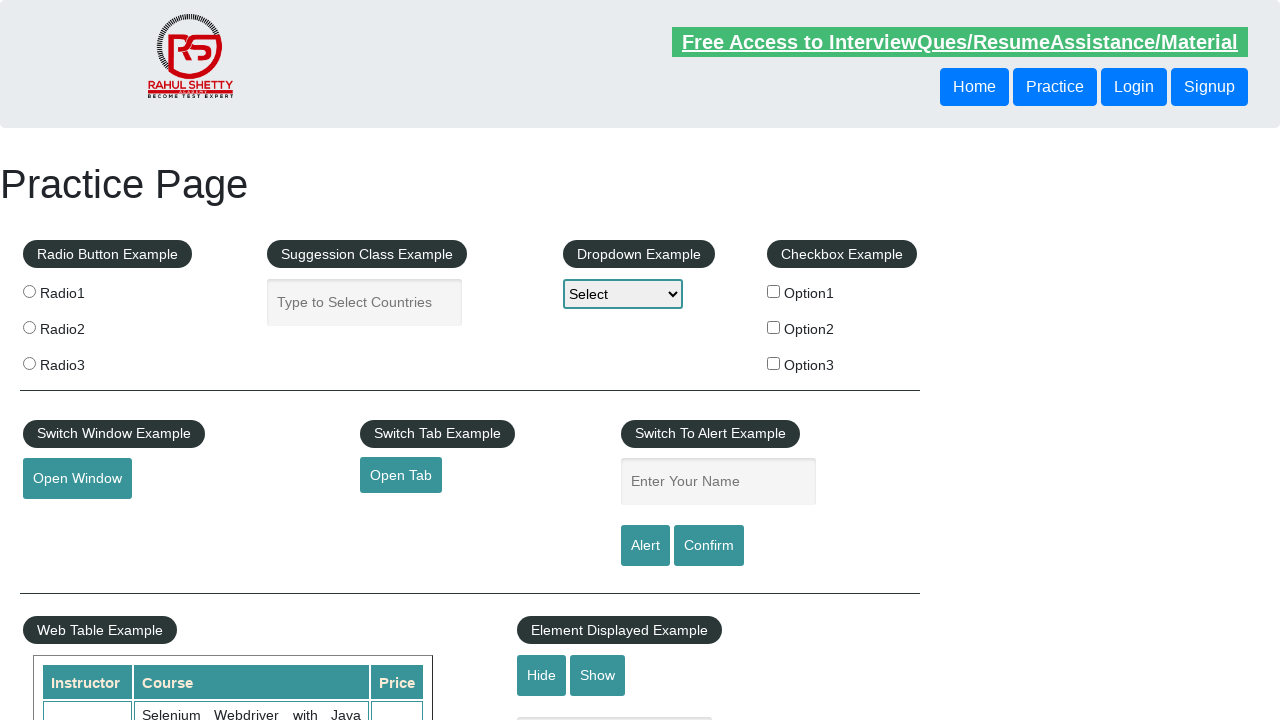

Clicked alert button to trigger JavaScript alert at (645, 546) on #alertbtn
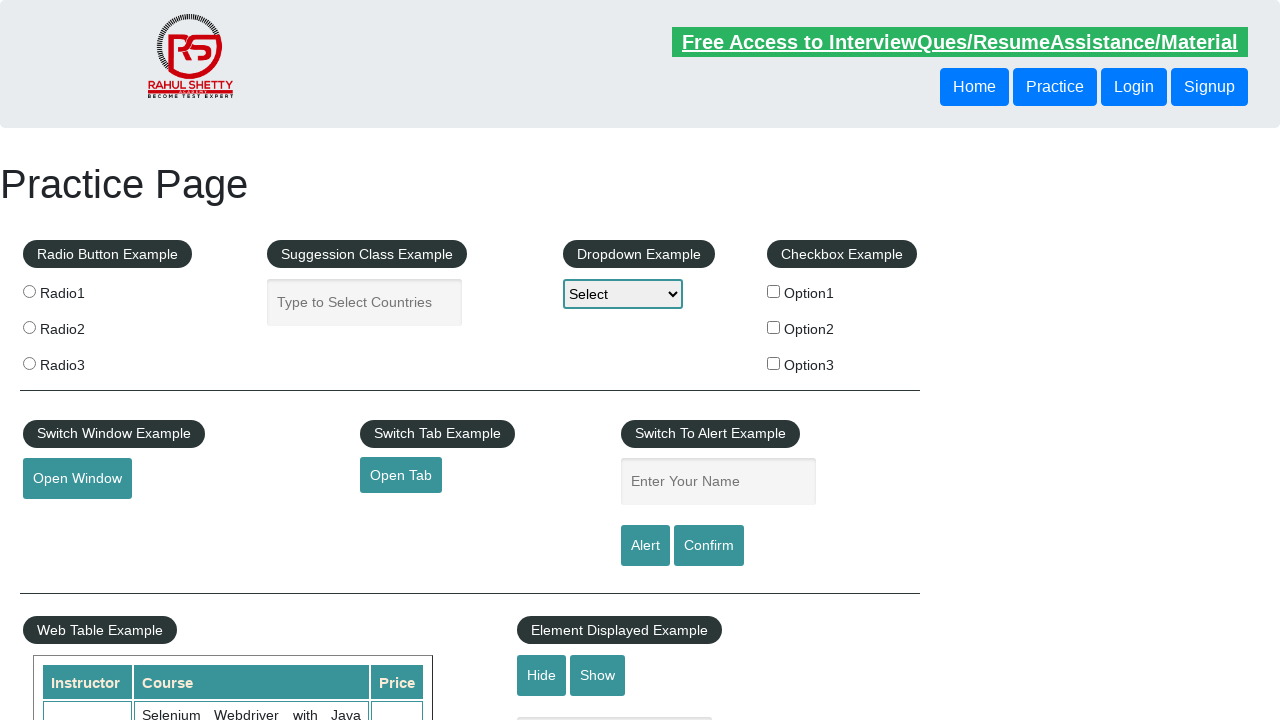

Set up dialog handler to accept alerts
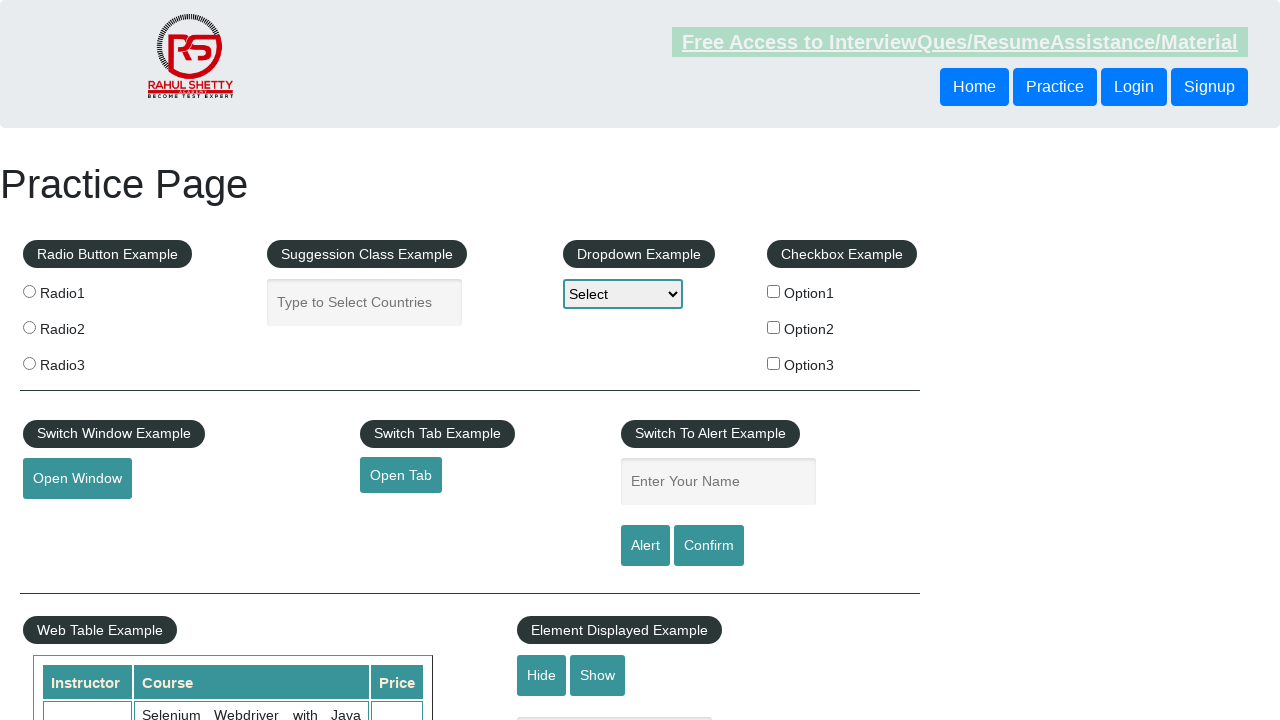

Waited 1 second to ensure alert was handled
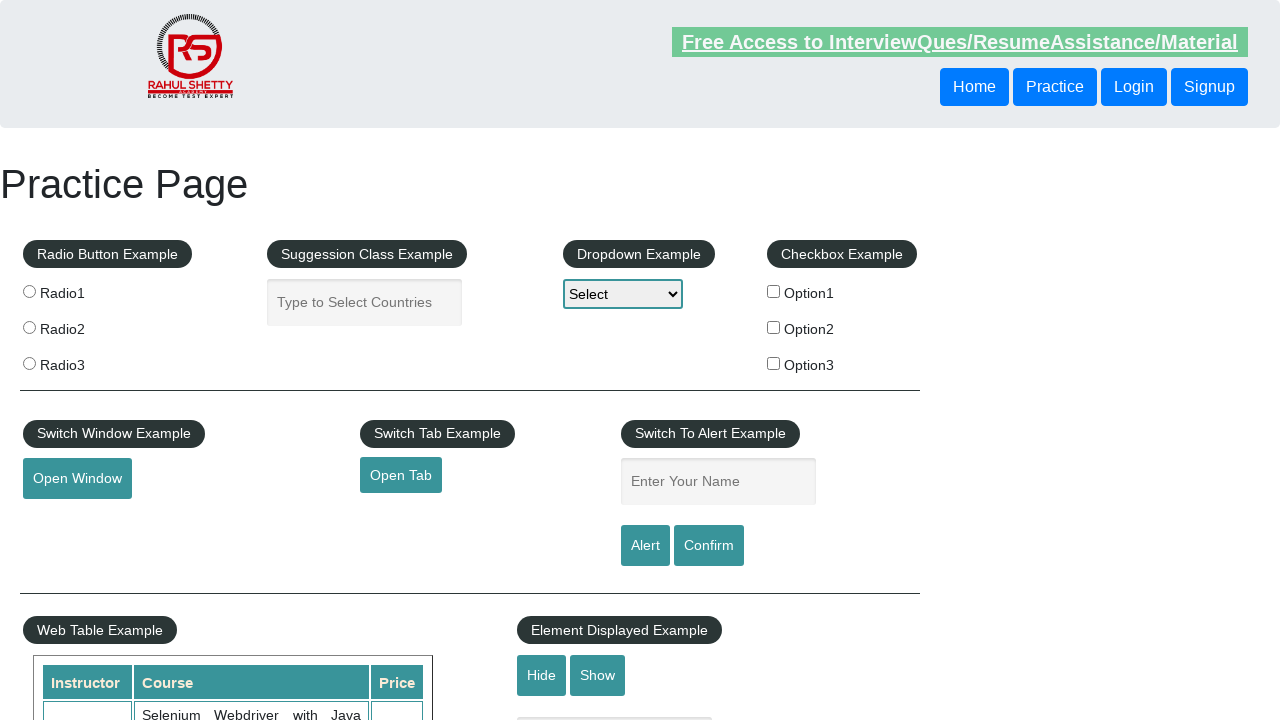

Clicked confirmation button to trigger confirmation dialog at (709, 546) on #confirmbtn
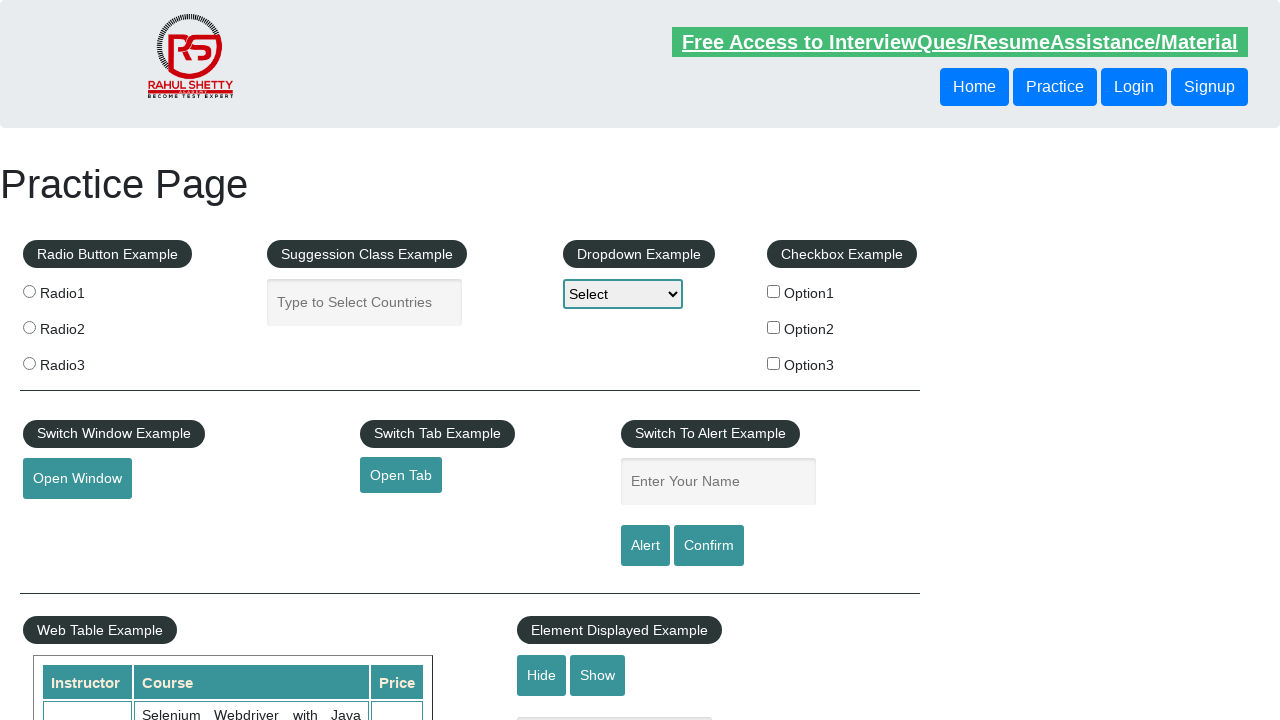

Set up dialog handler to dismiss confirmation dialogs
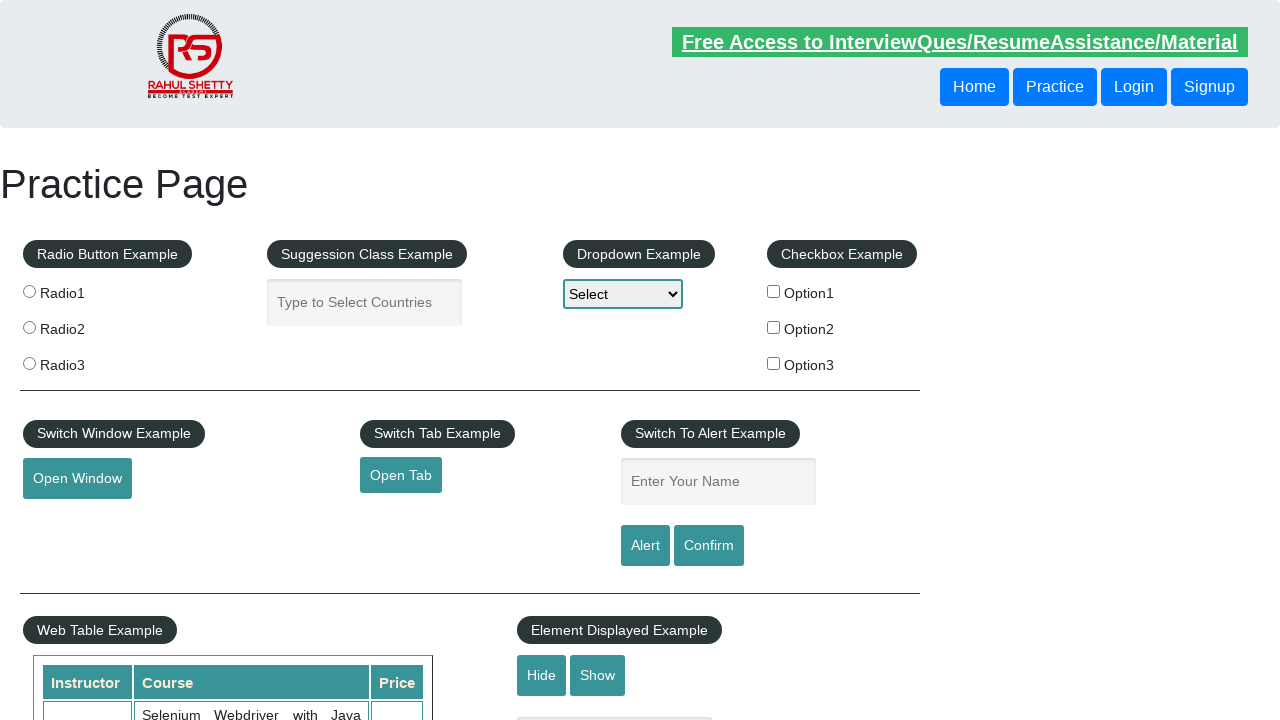

Waited 1 second to ensure confirmation dialog was handled
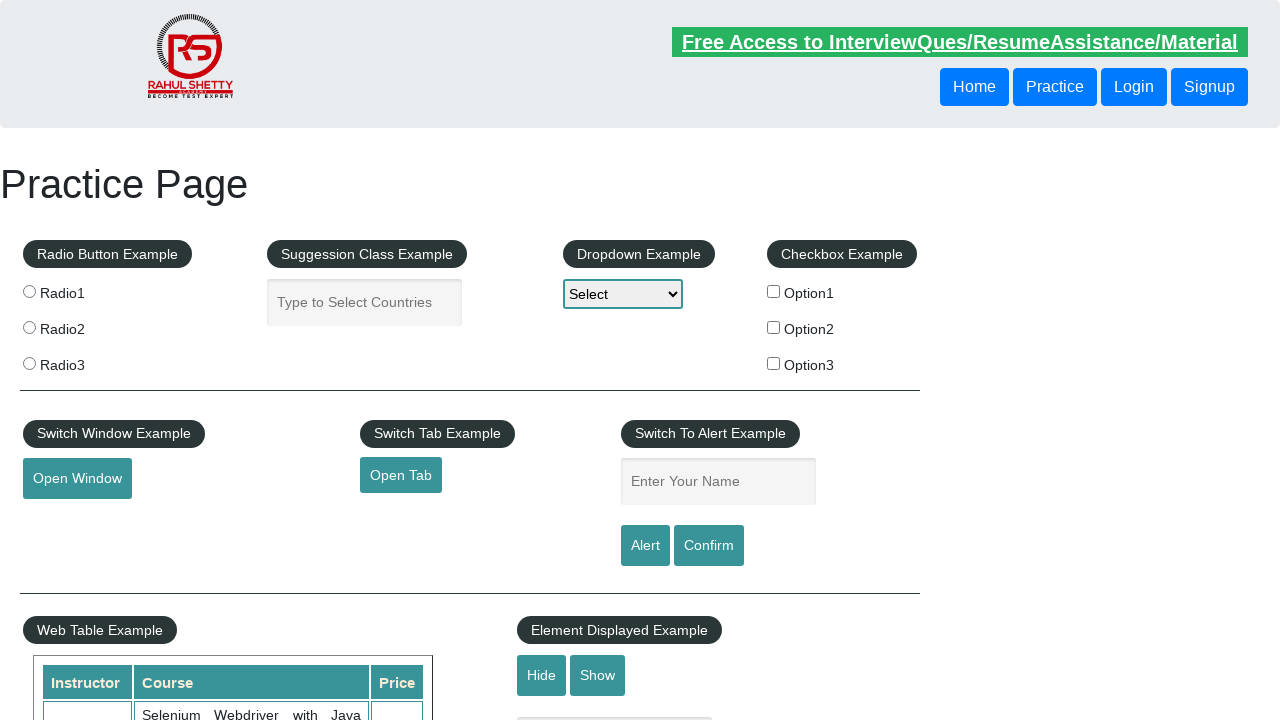

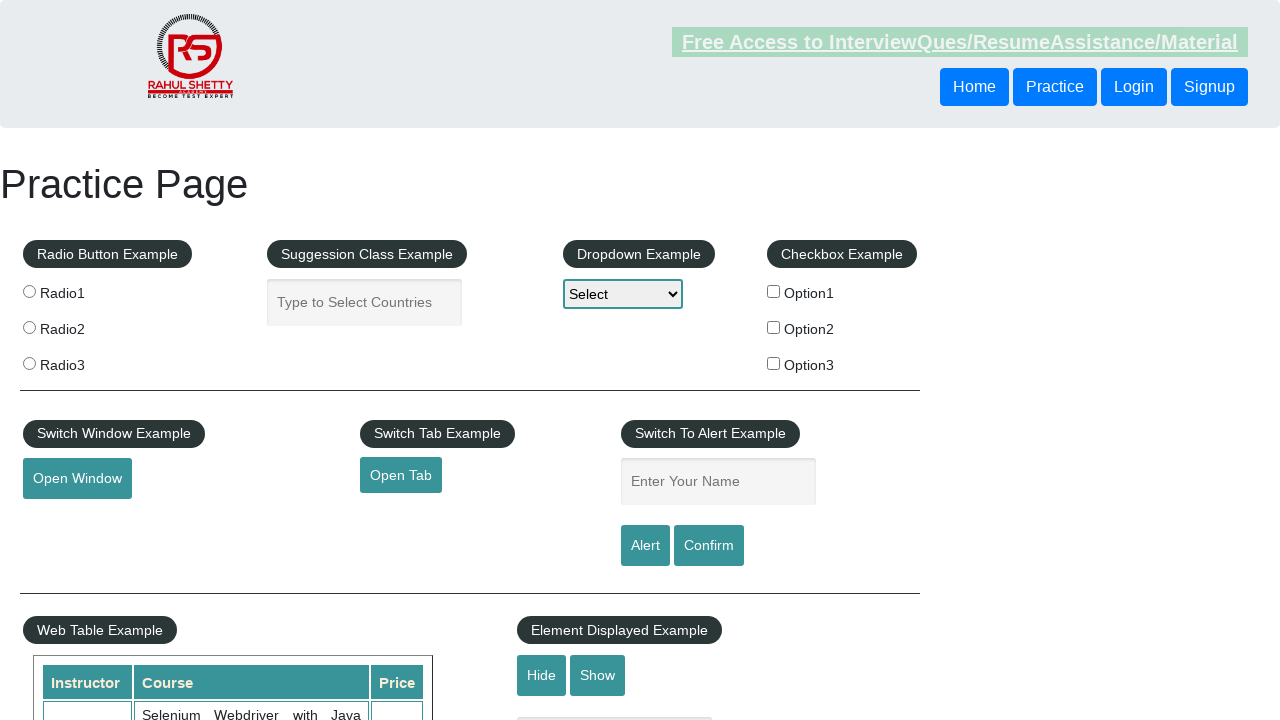